Tests the sorting functionality by clicking on a column header and then navigates through pagination pages to verify pagination works correctly

Starting URL: https://rahulshettyacademy.com/seleniumPractise/#/offers

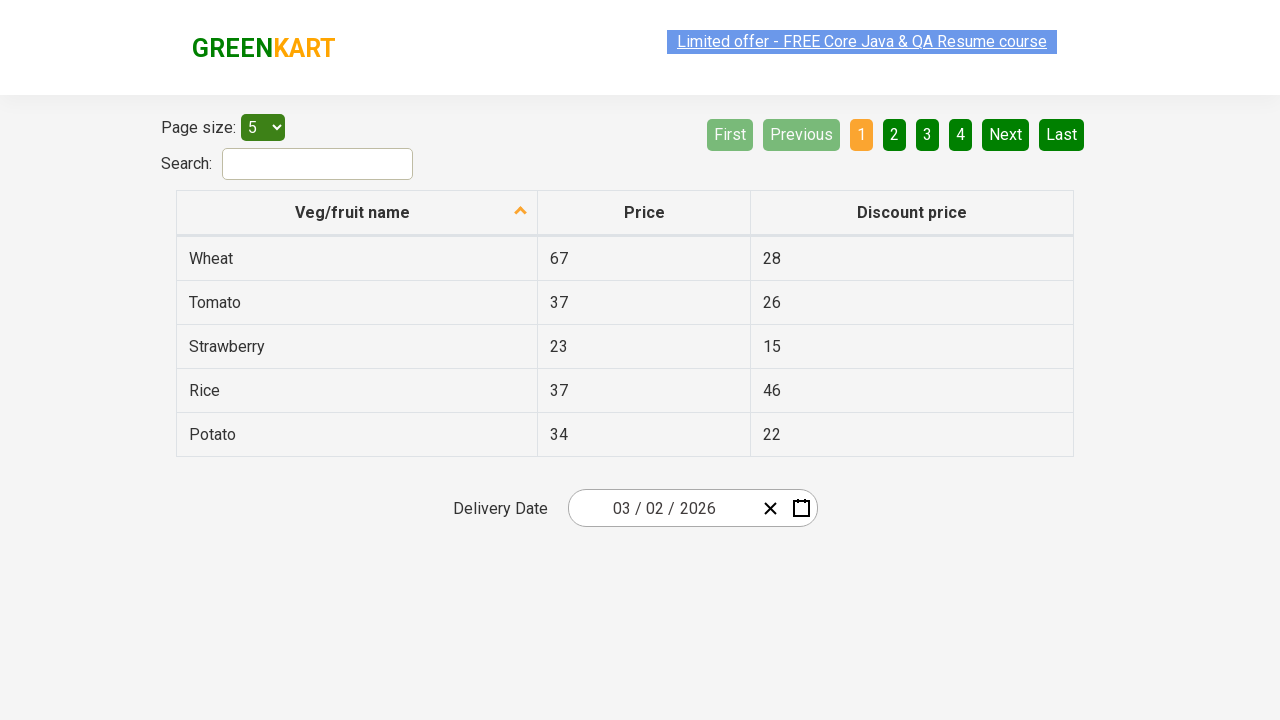

Waited for table to load
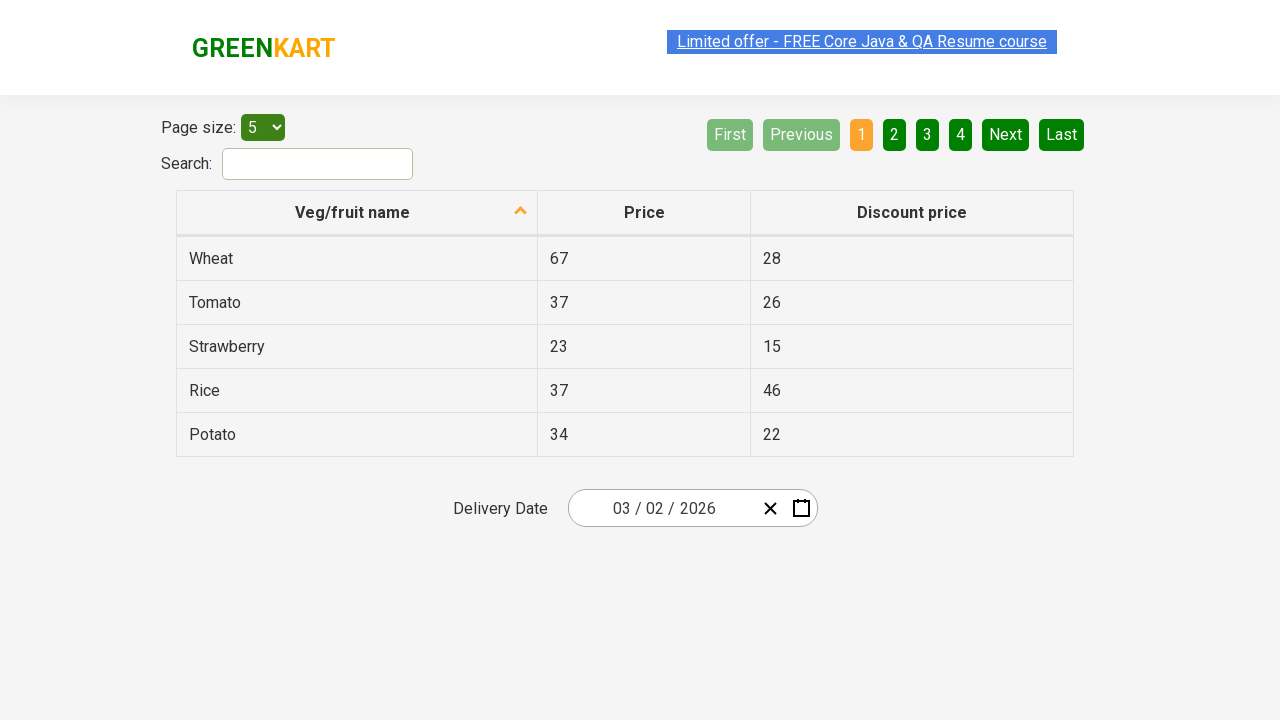

Clicked first column header to sort at (357, 213) on xpath=//tr/th[1]
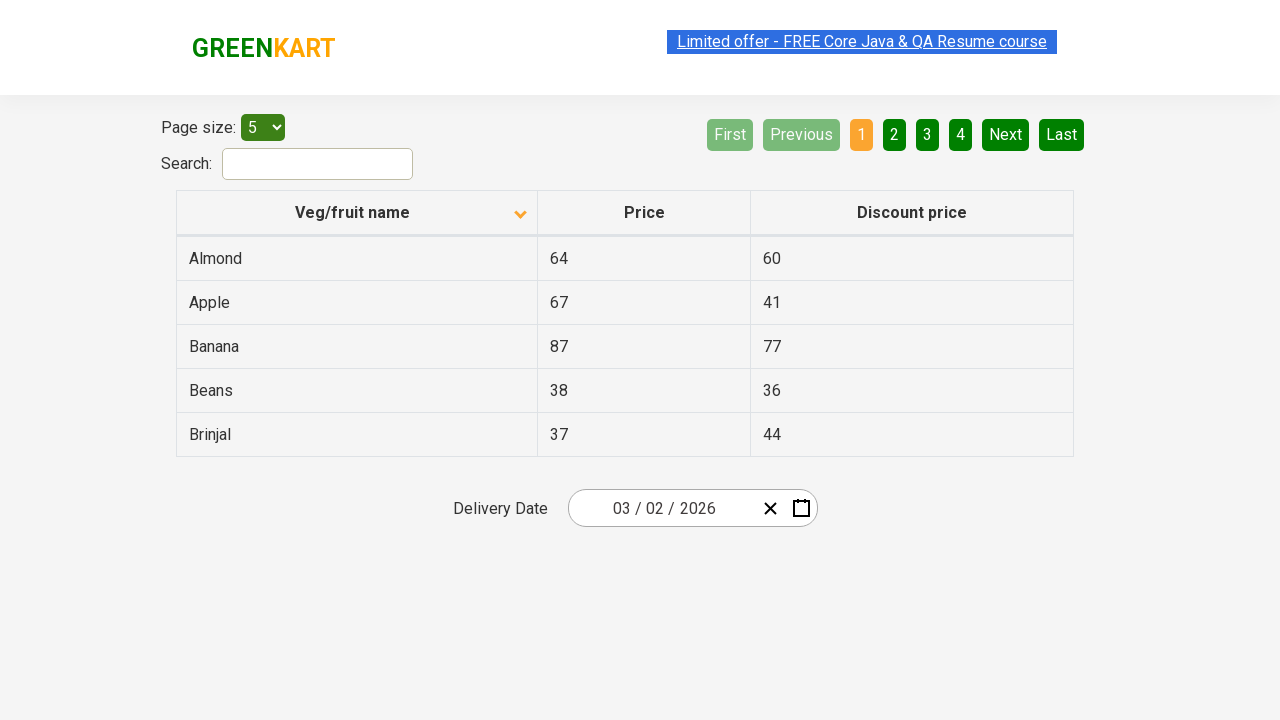

Table updated after sorting
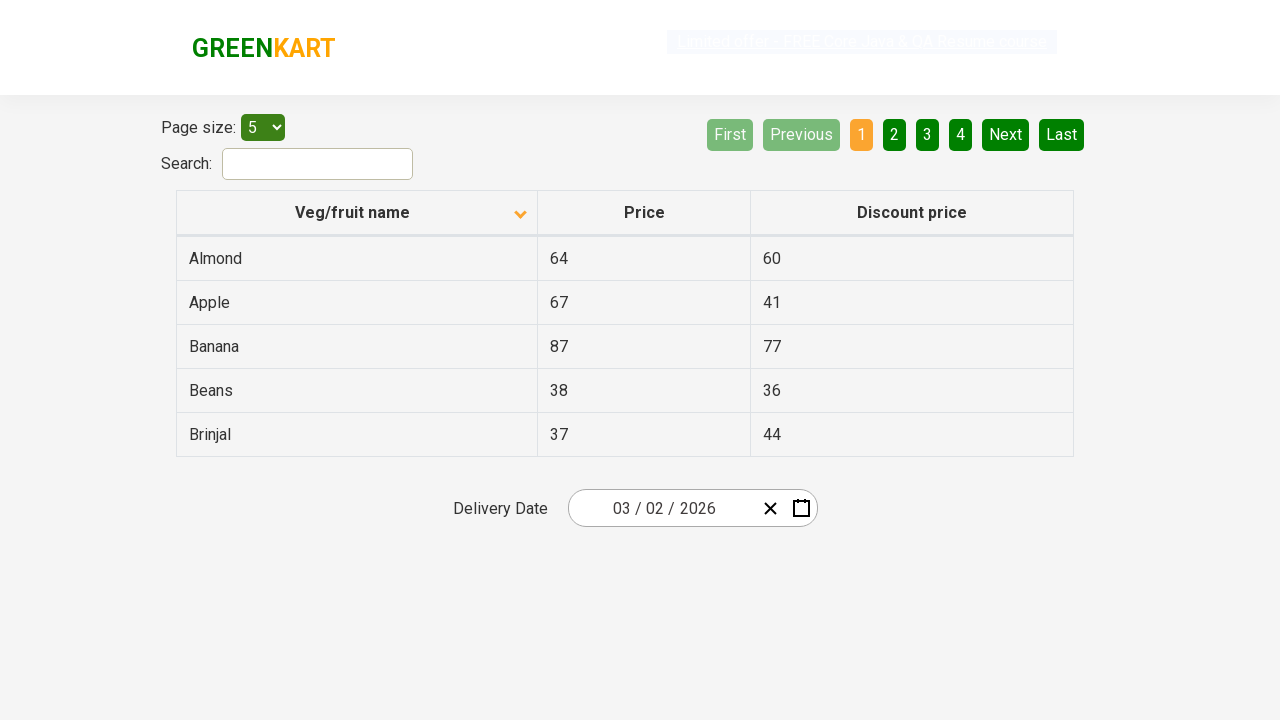

Clicked Next pagination button to navigate to next page at (1006, 134) on xpath=//a[@aria-label='Next']
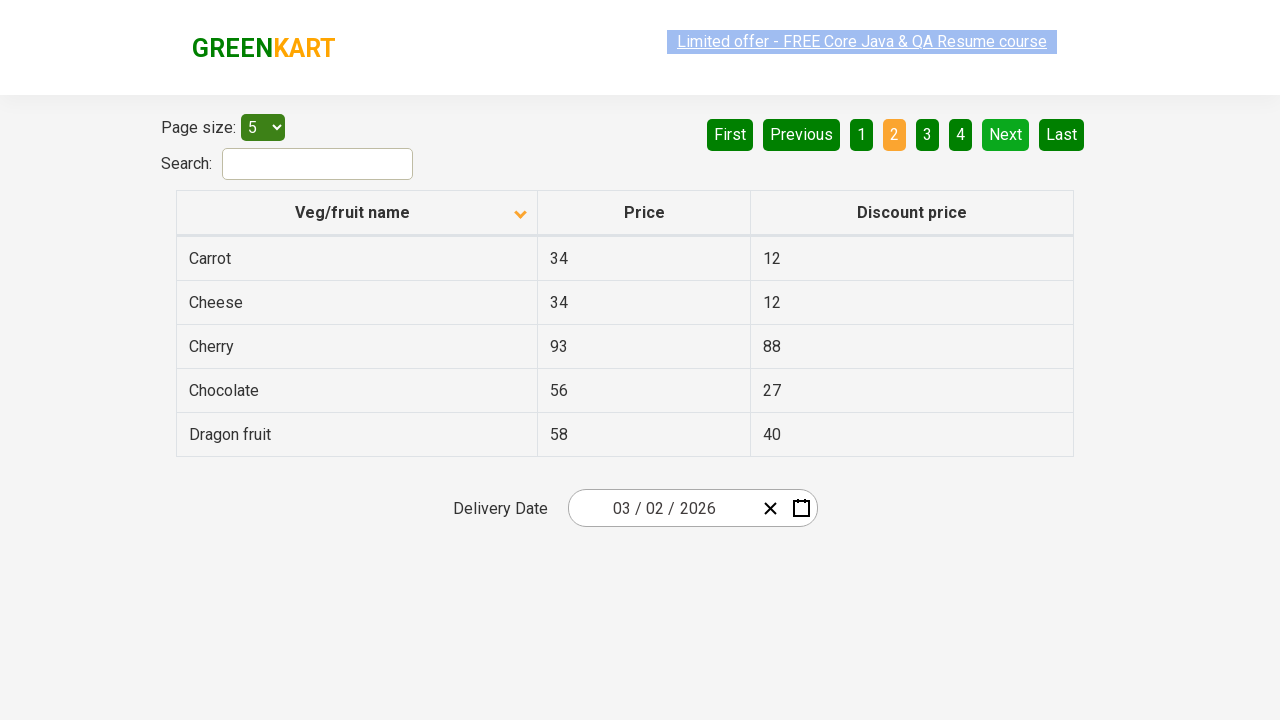

Next page content loaded
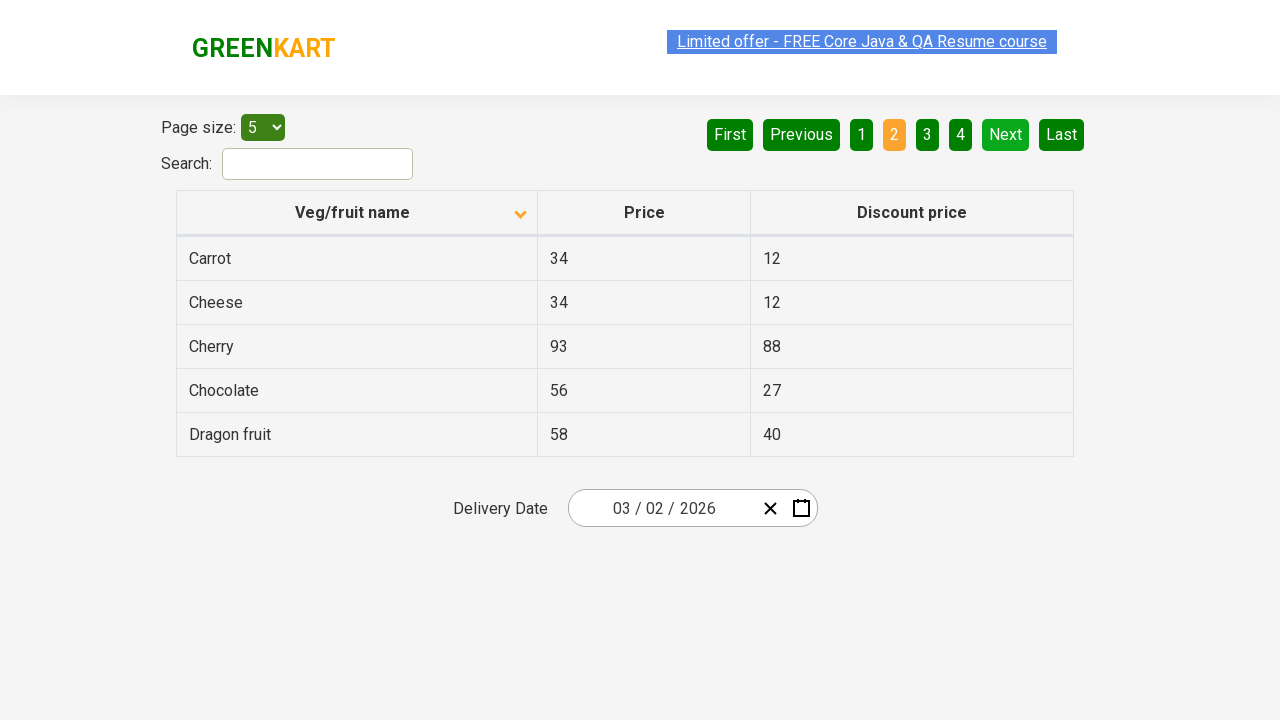

Clicked Next pagination button again to verify pagination continues at (1006, 134) on xpath=//a[@aria-label='Next']
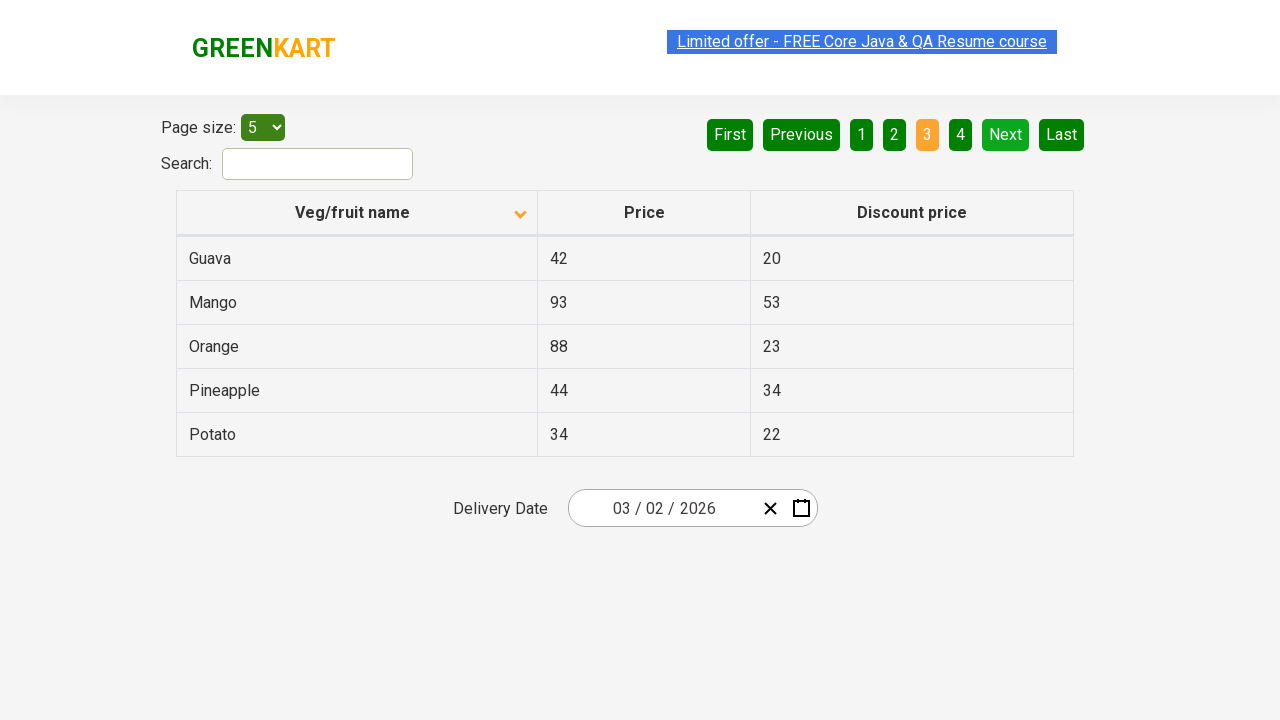

Content loaded on second next page
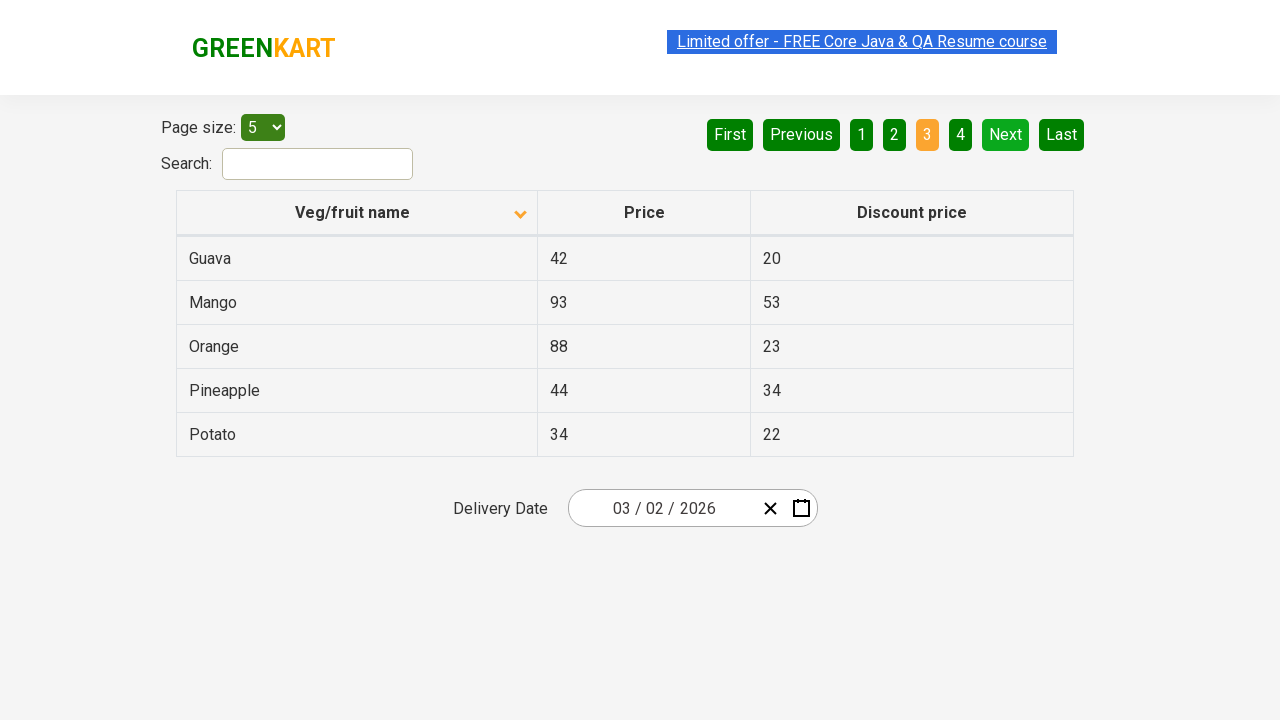

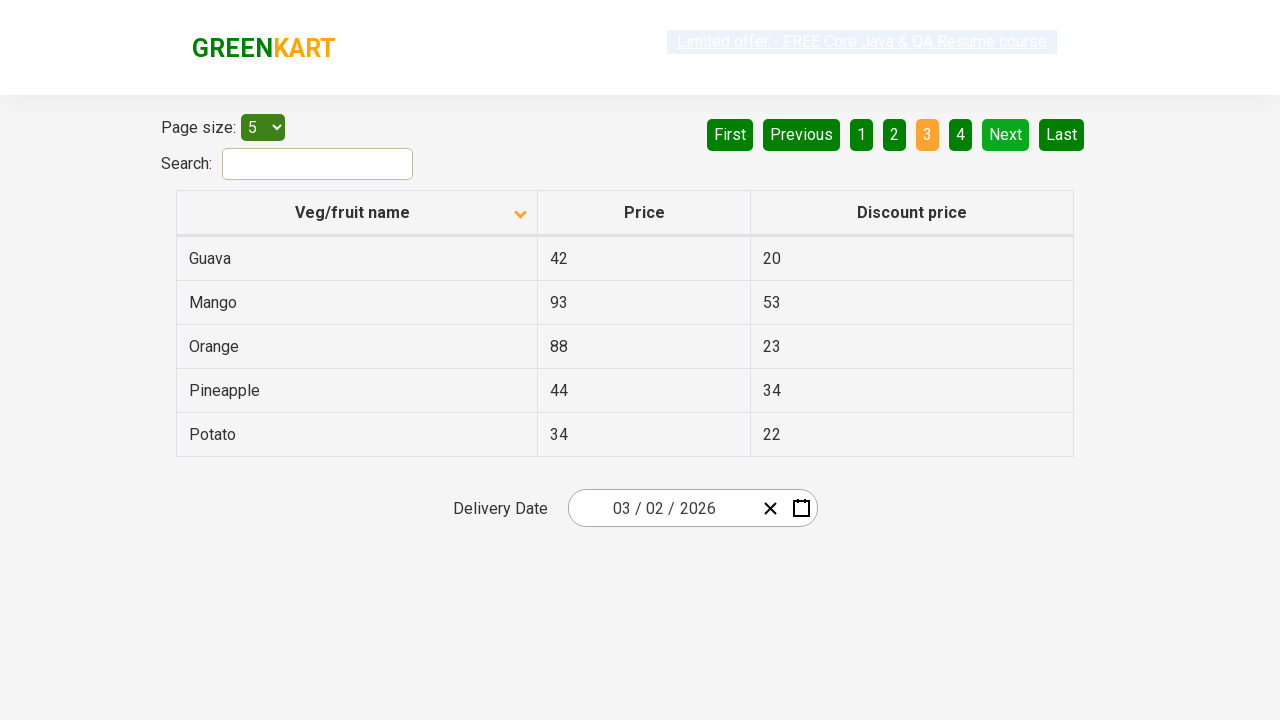